Tests element display status by checking if form fields are displayed and interacting with them by filling text and clicking radio buttons

Starting URL: https://automationfc.github.io/basic-form/index.html

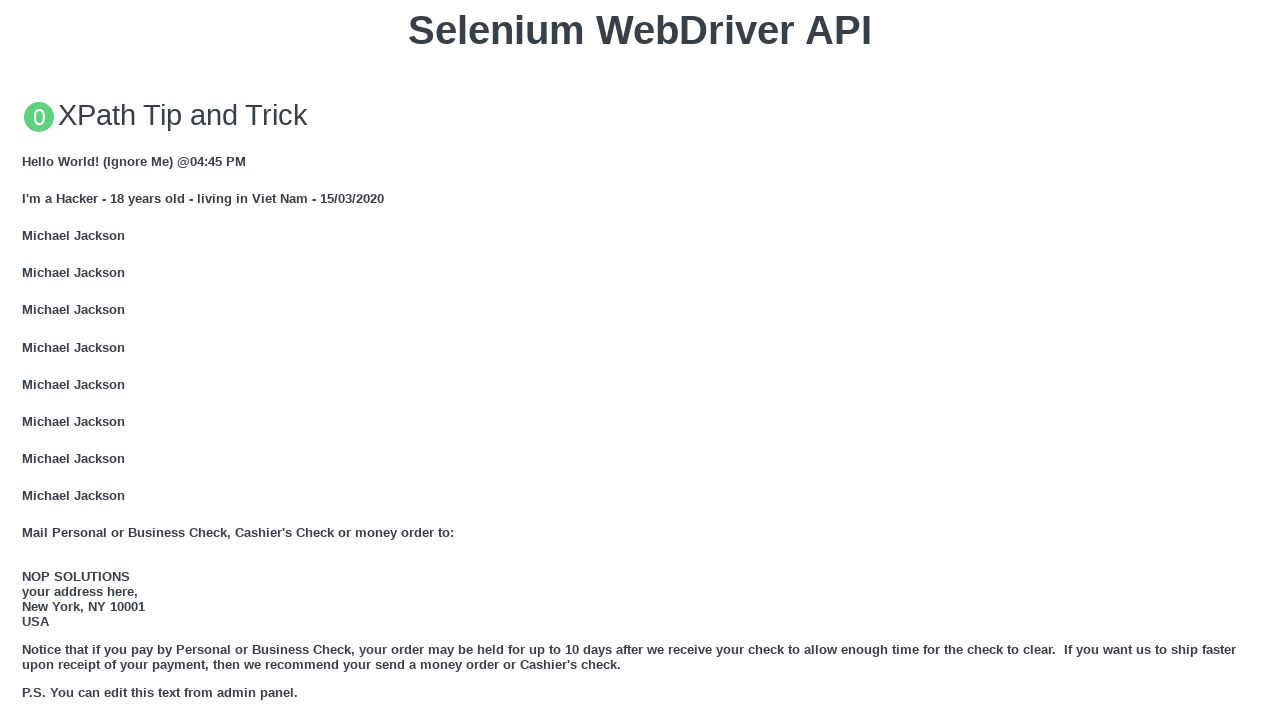

Filled email textbox with 'automationtest' on xpath=//input[@id='mail']
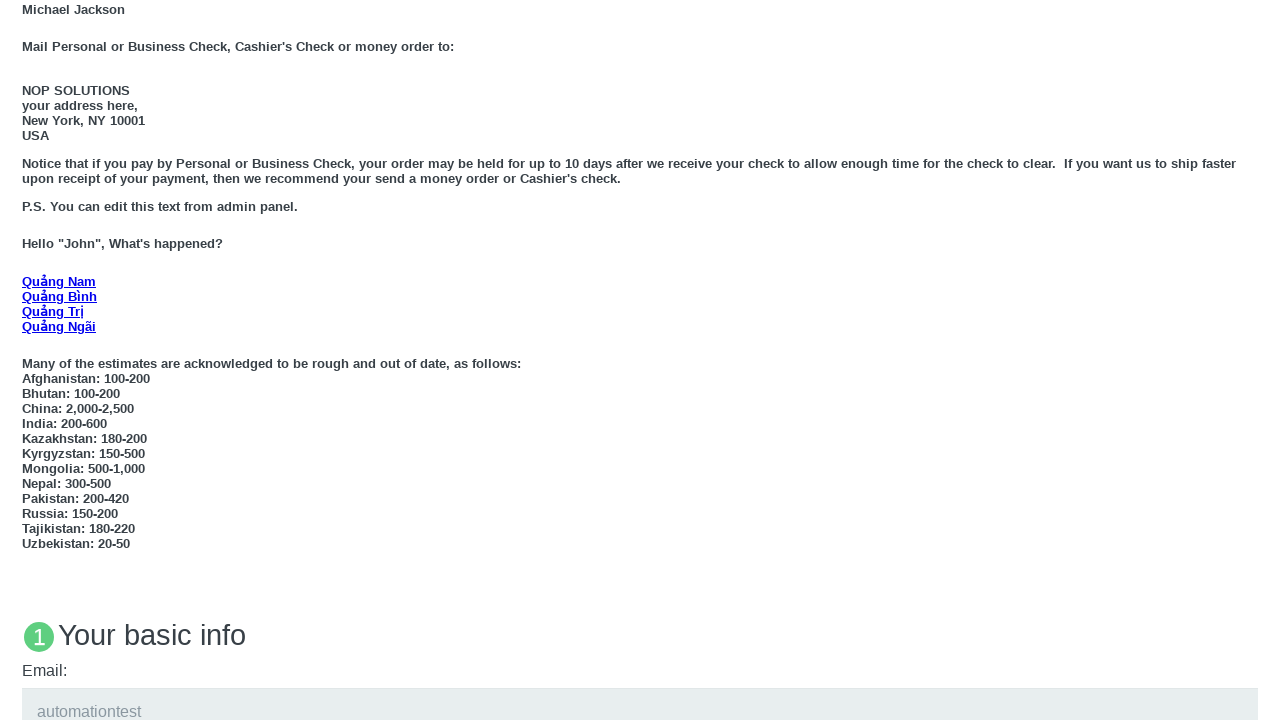

Clicked 'Under 18' age radio button at (28, 360) on xpath=//input[@id='under_18']
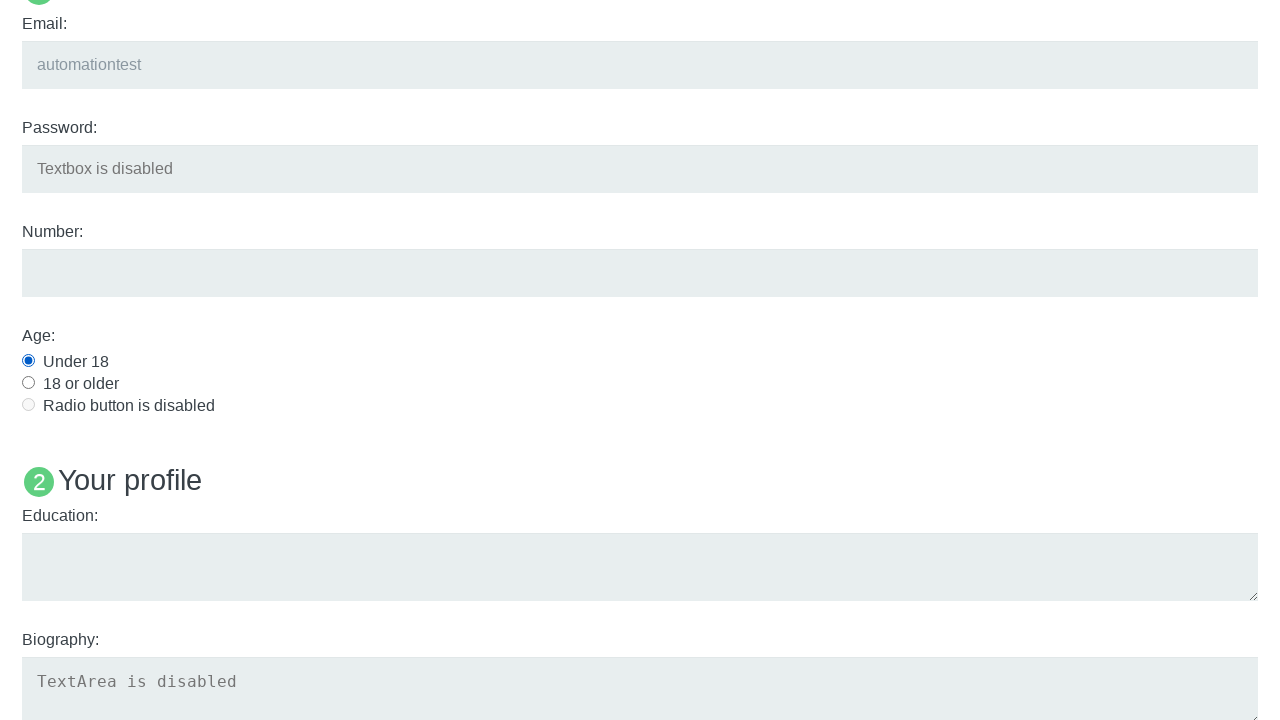

Filled number textbox with '0849034241' on xpath=//input[@id='number']
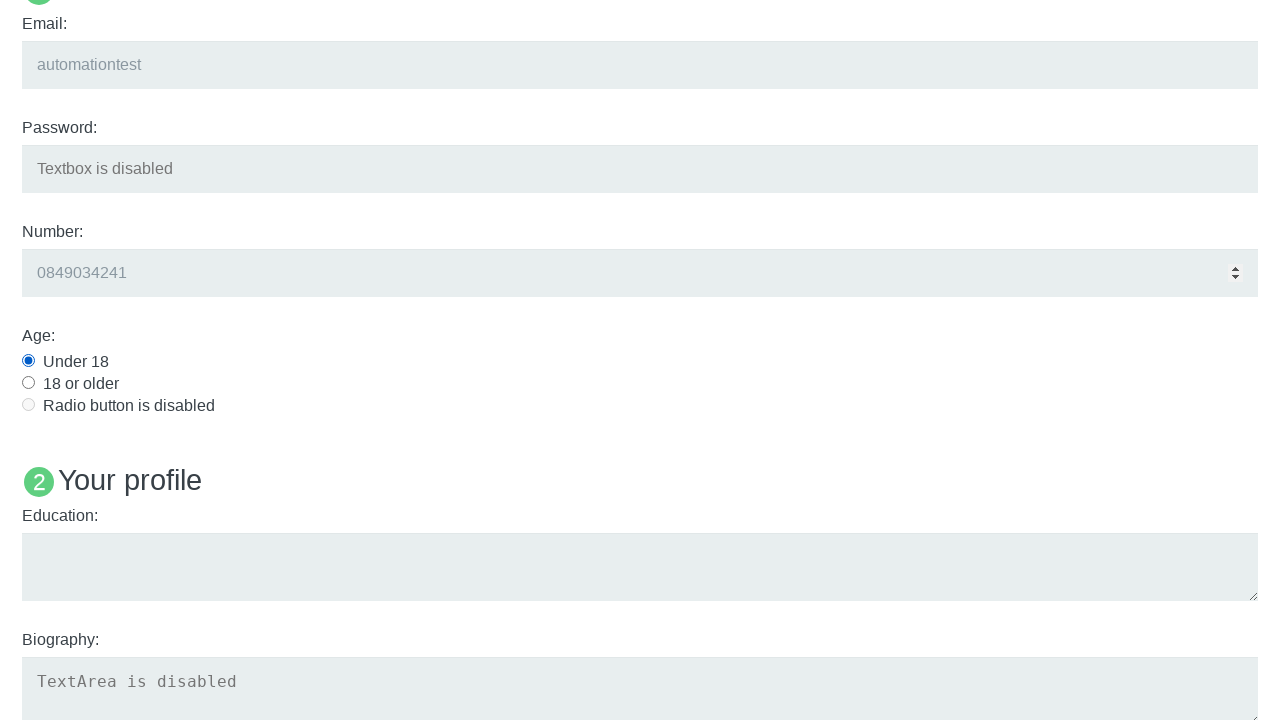

Verified that User5 element is not displayed
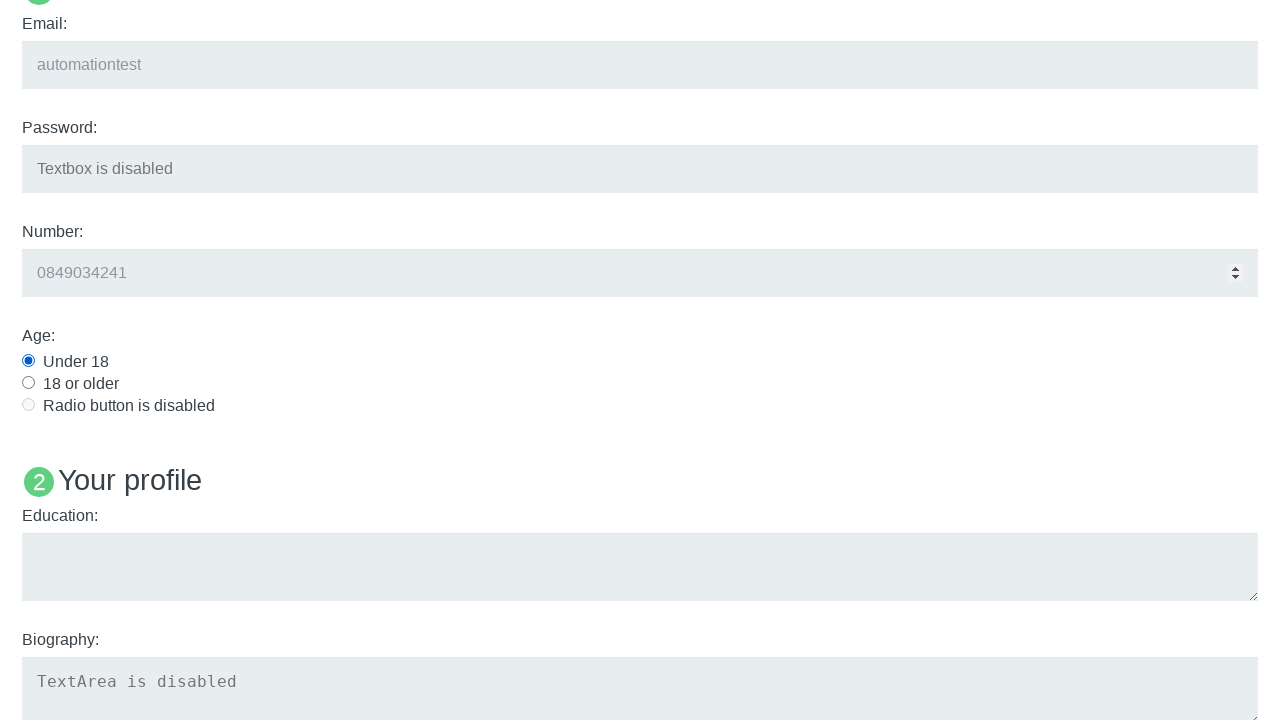

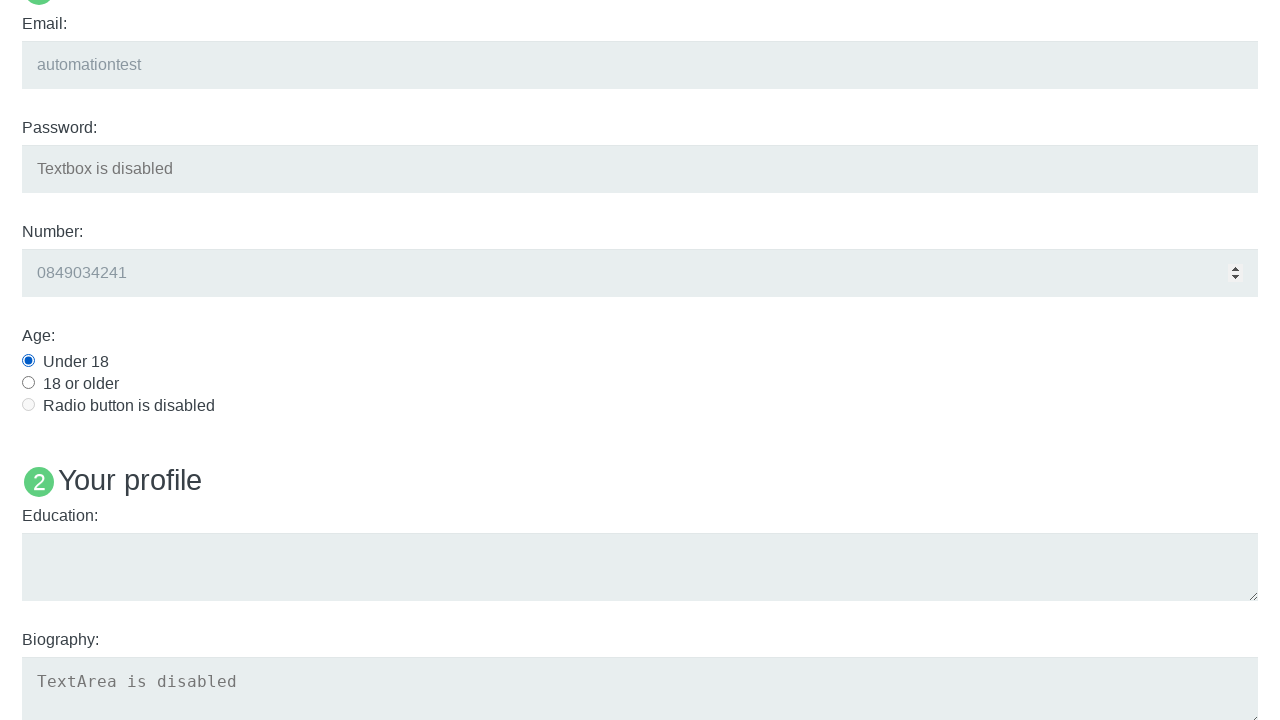